Tests a registration form by selecting a gender radio button (Female) and choosing a month from a dropdown selector

Starting URL: http://demo.automationtesting.in/Register.html

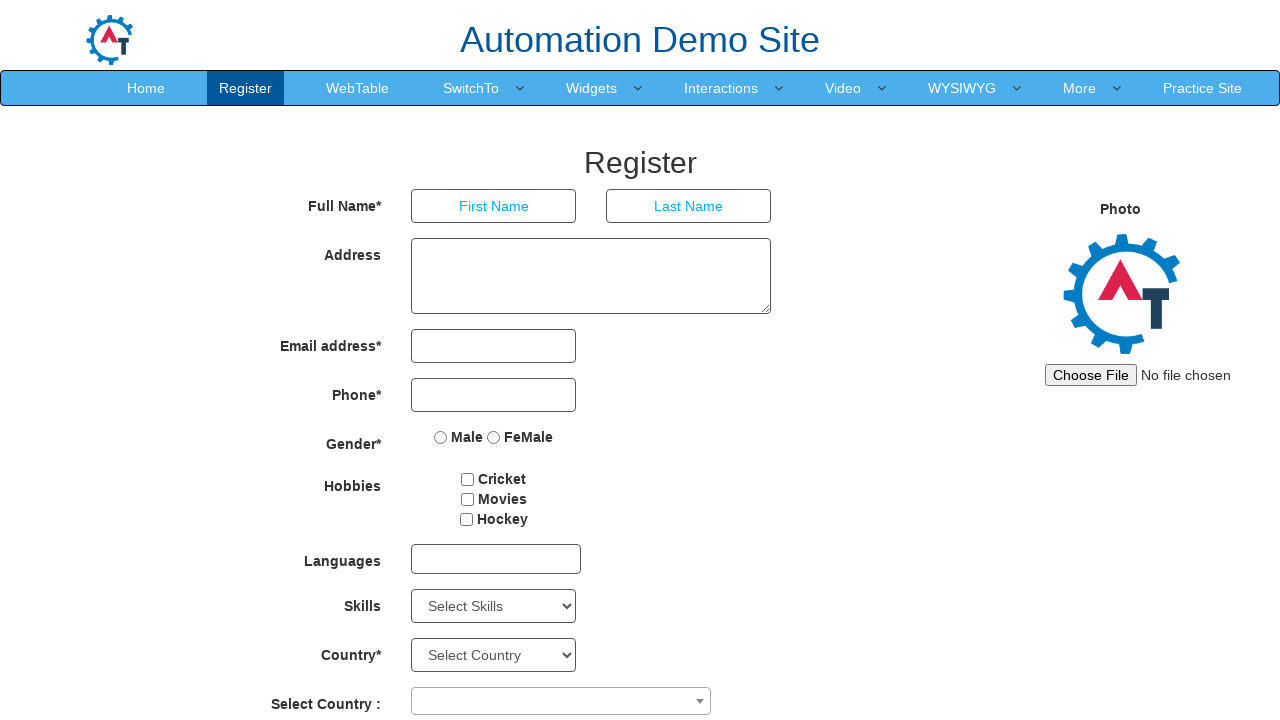

Navigated to registration form page
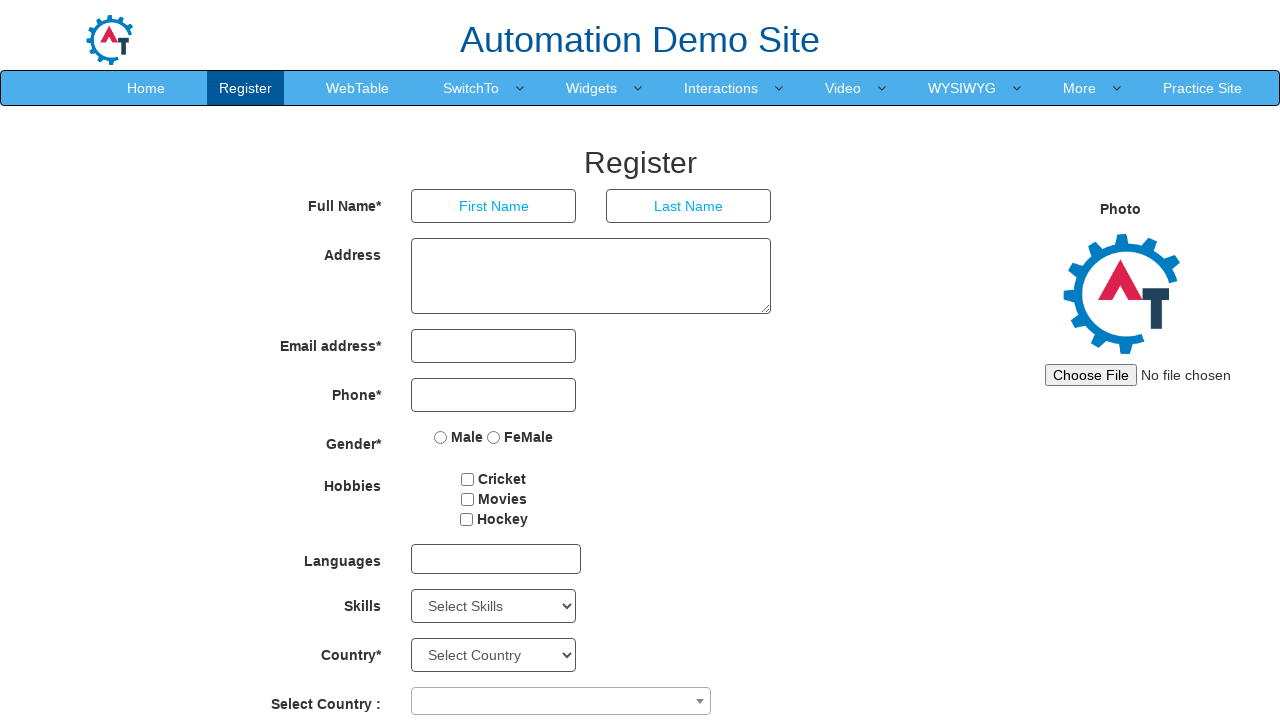

Selected Female radio button at (494, 437) on input[name='radiooptions'][value='FeMale']
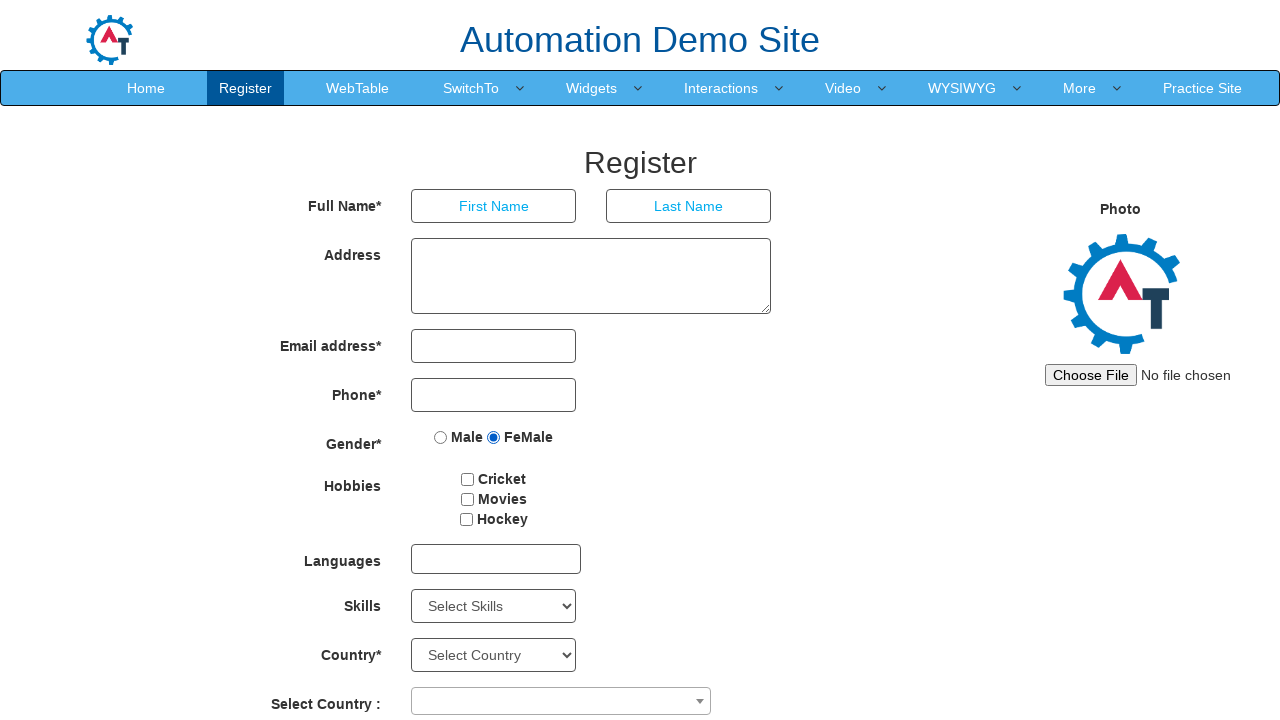

Selected month from dropdown (October) on select[placeholder='Month']
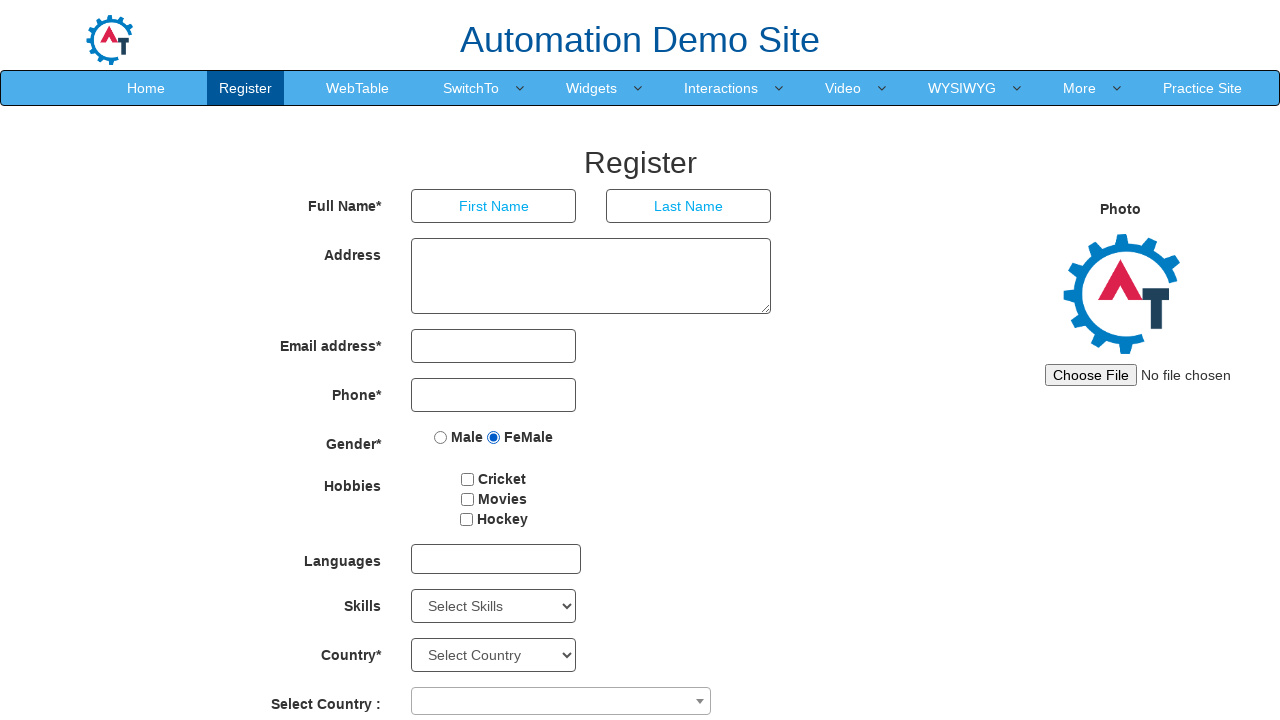

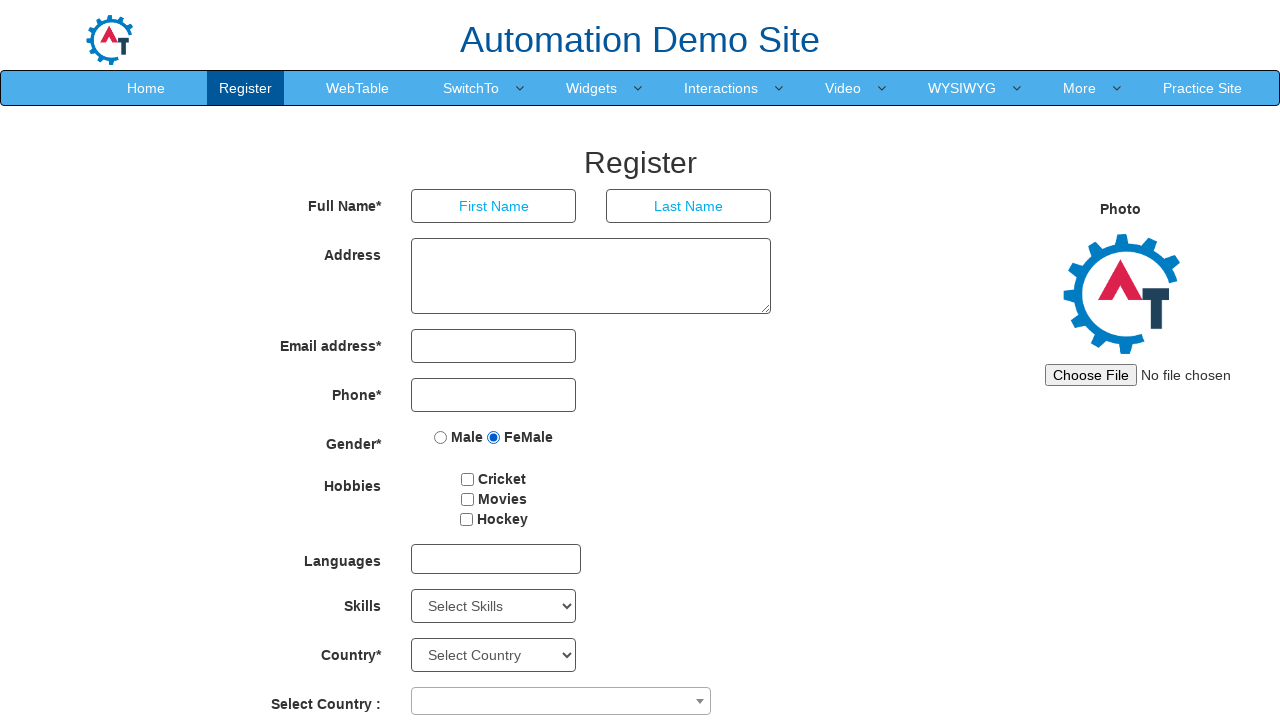